Verifies that a romantic 520 confession page loads correctly without 404 errors and has the expected page title

Starting URL: https://zhangfapu.github.io/520_love/

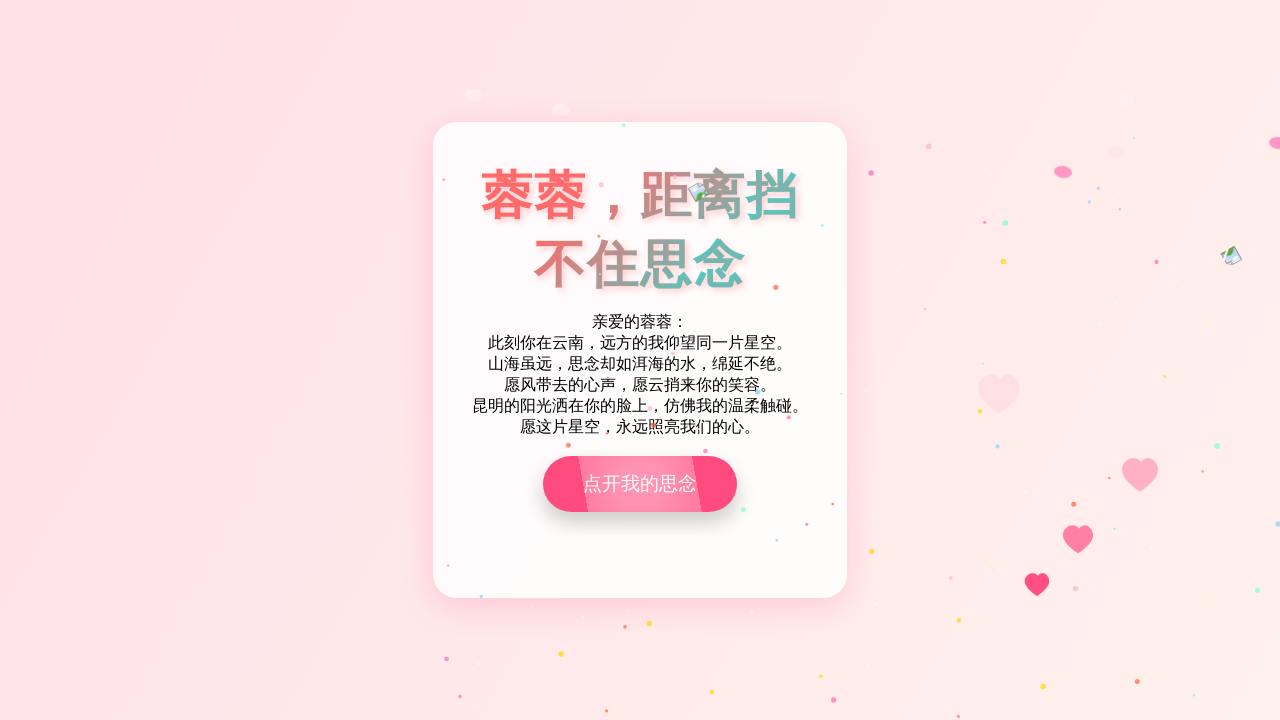

Navigated to romantic 520 confession page
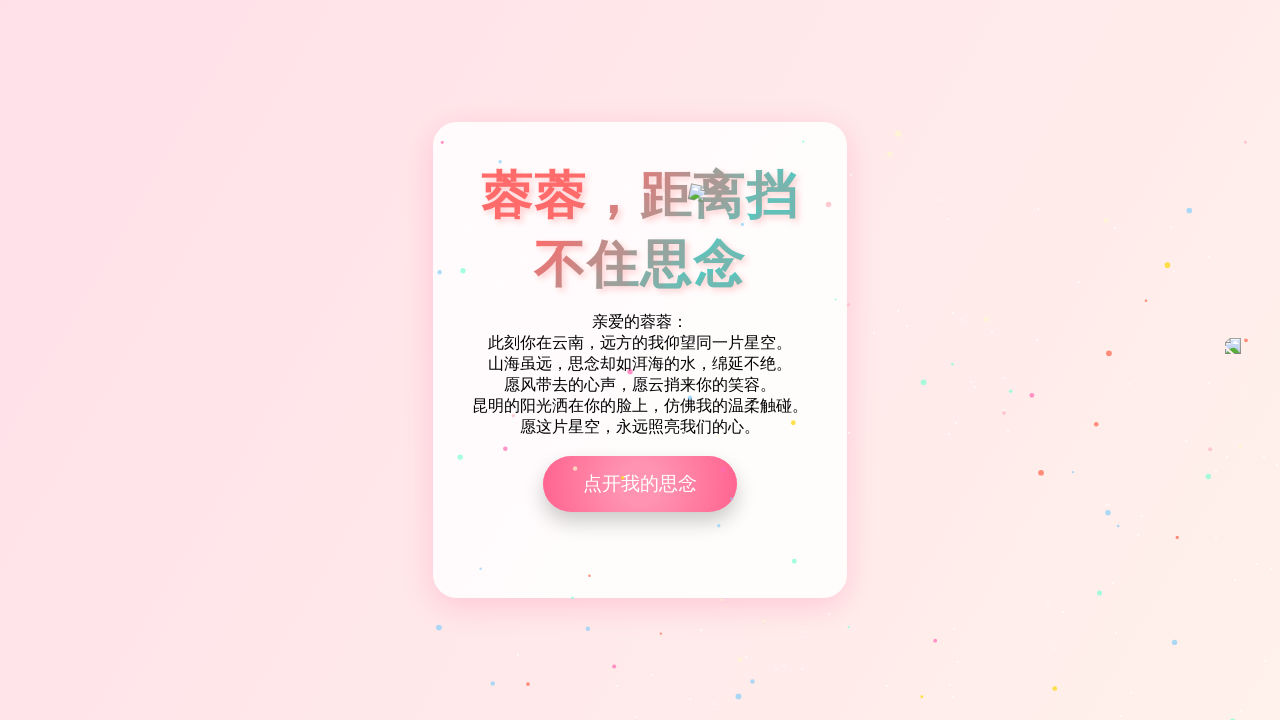

Retrieved page body text content
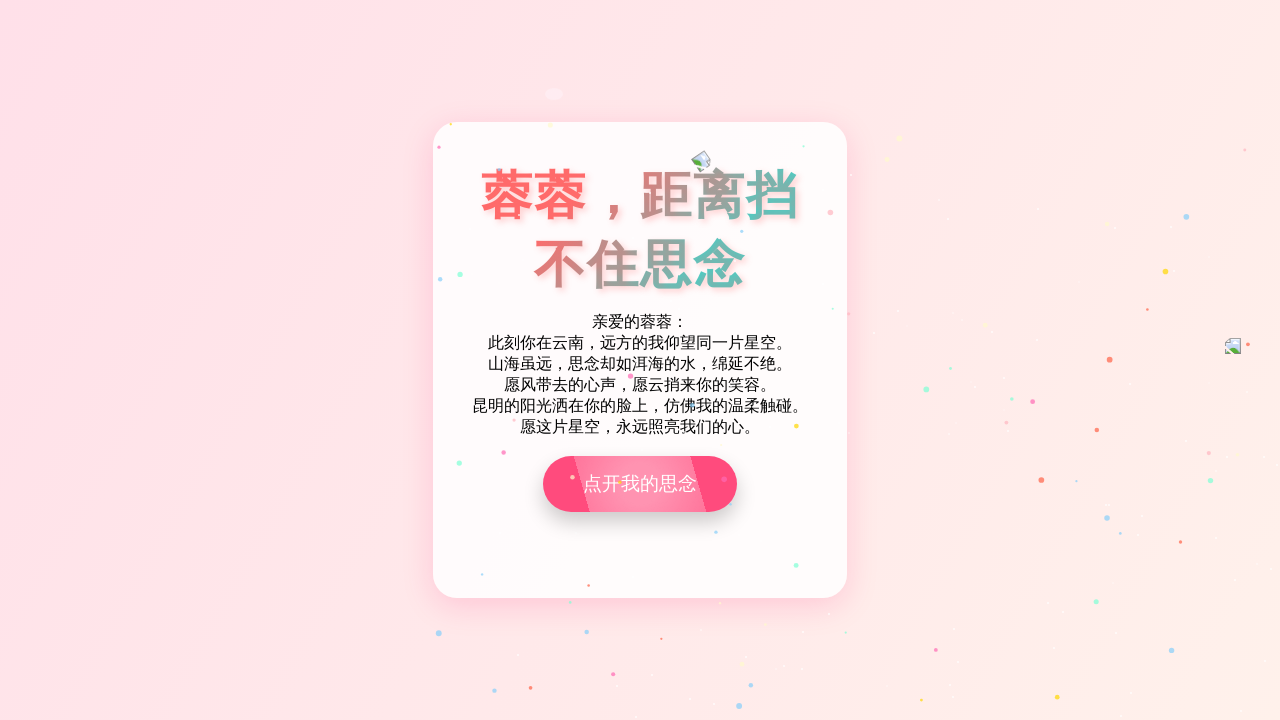

Verified page does not contain '404' error
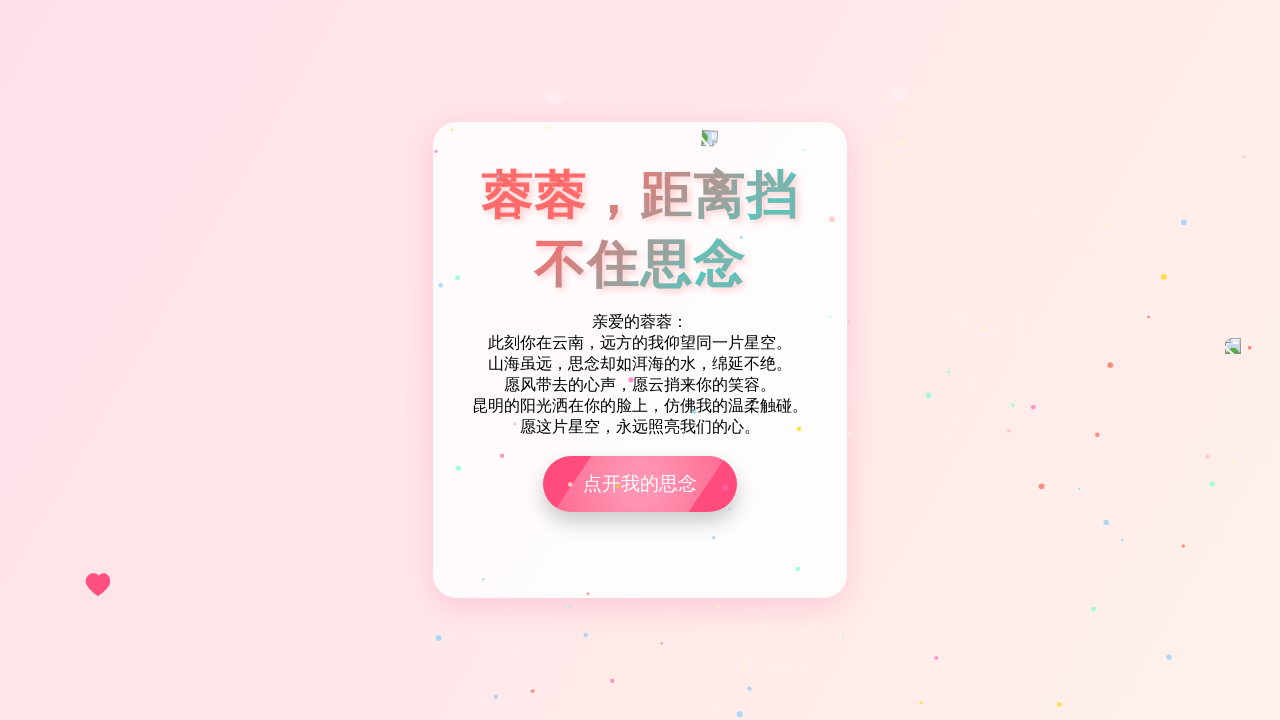

Verified page does not contain 'Page Not Found' error
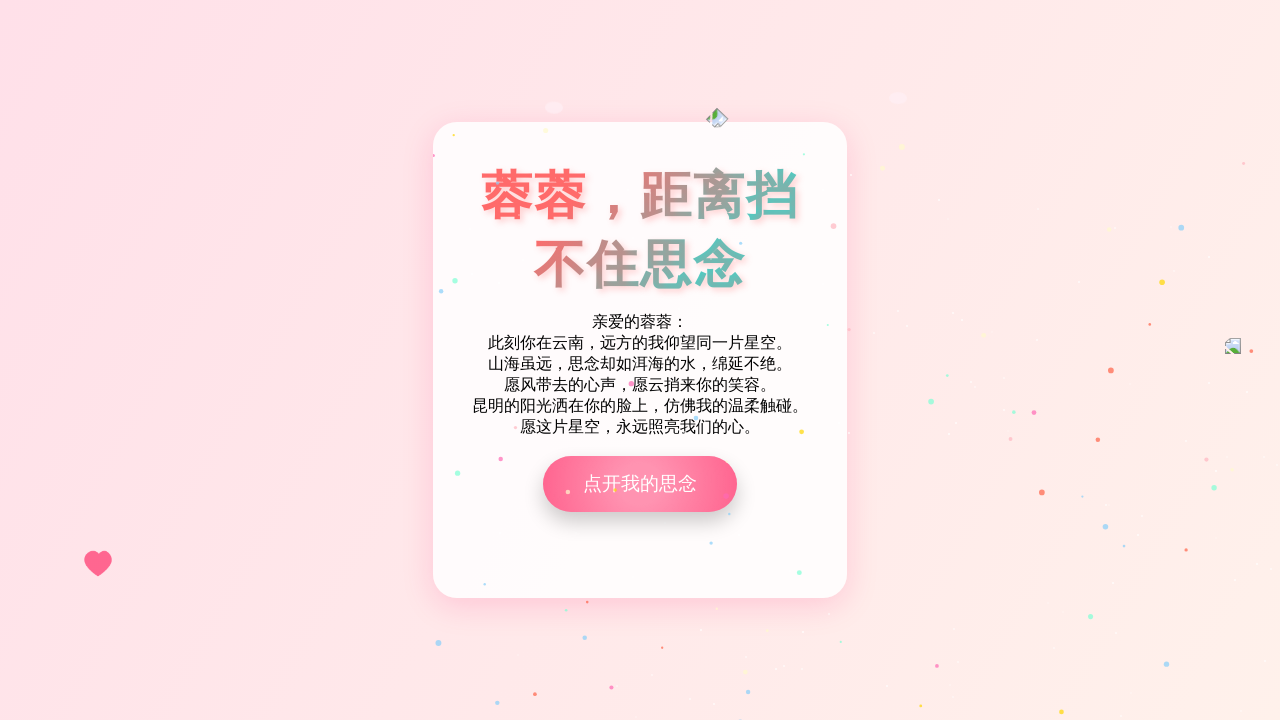

Verified page does not contain Chinese '页面未找到' error
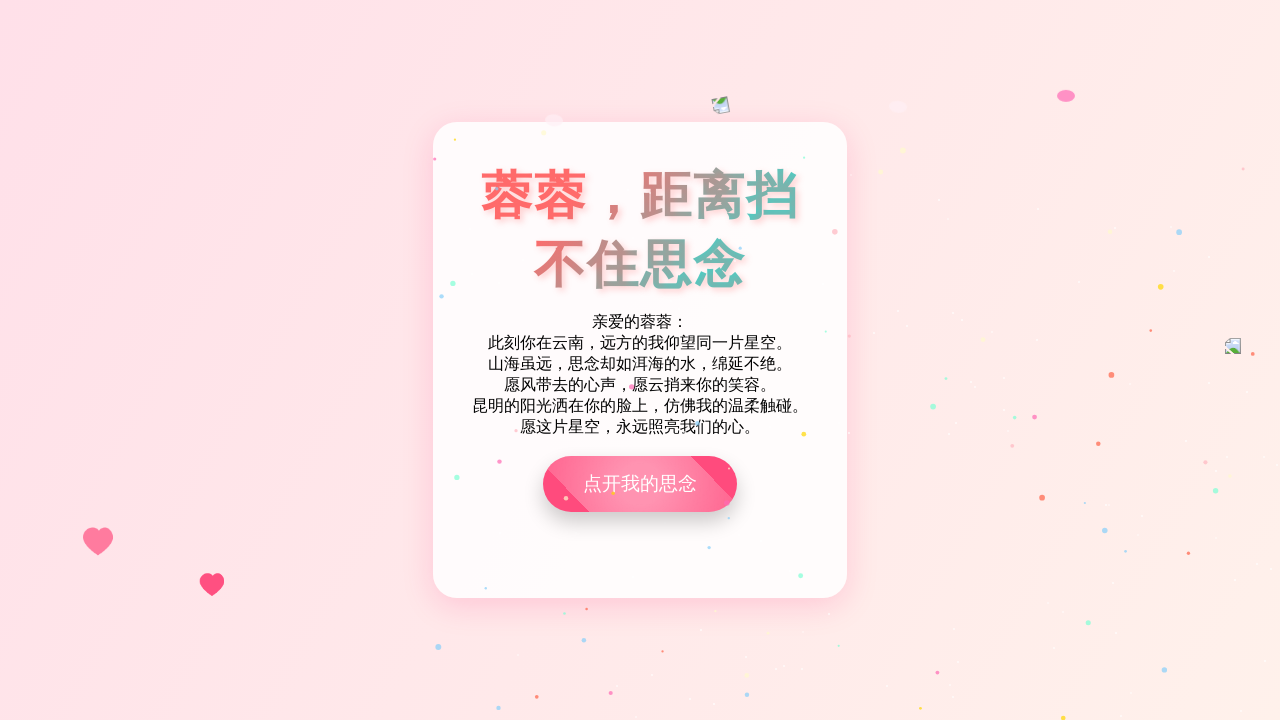

Retrieved page title
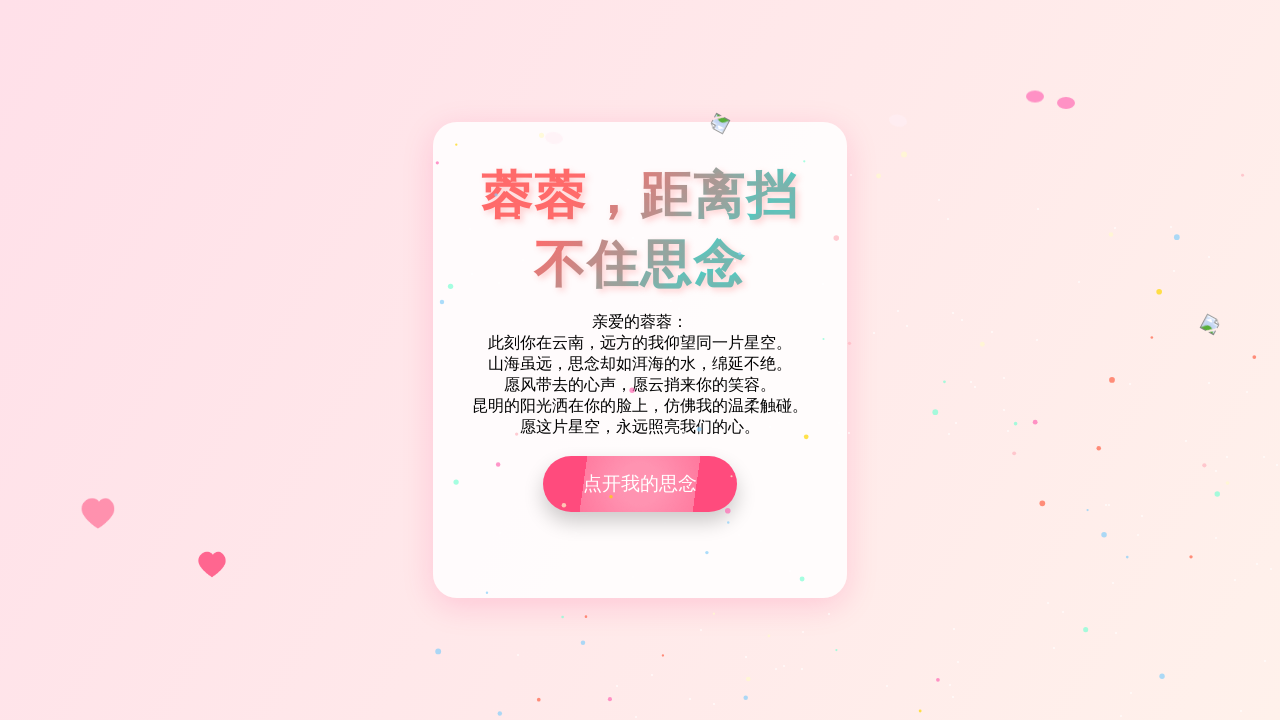

Verified page title matches expected '520专属浪漫表白'
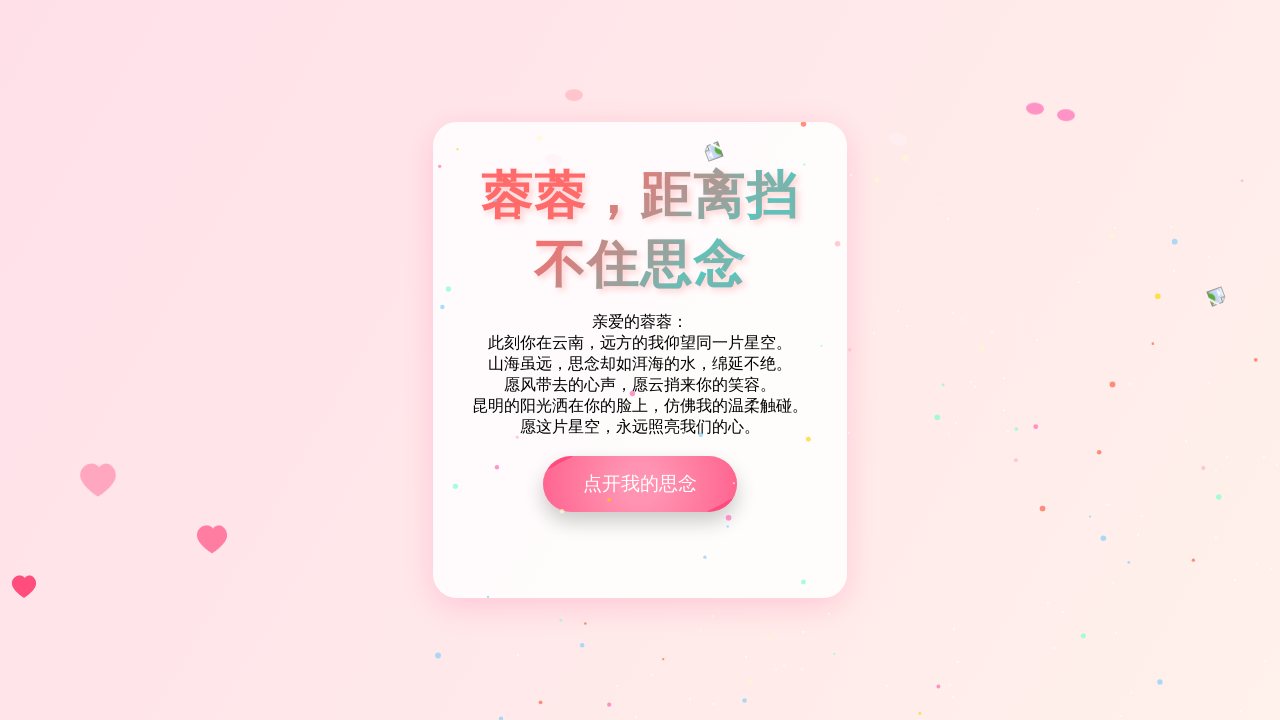

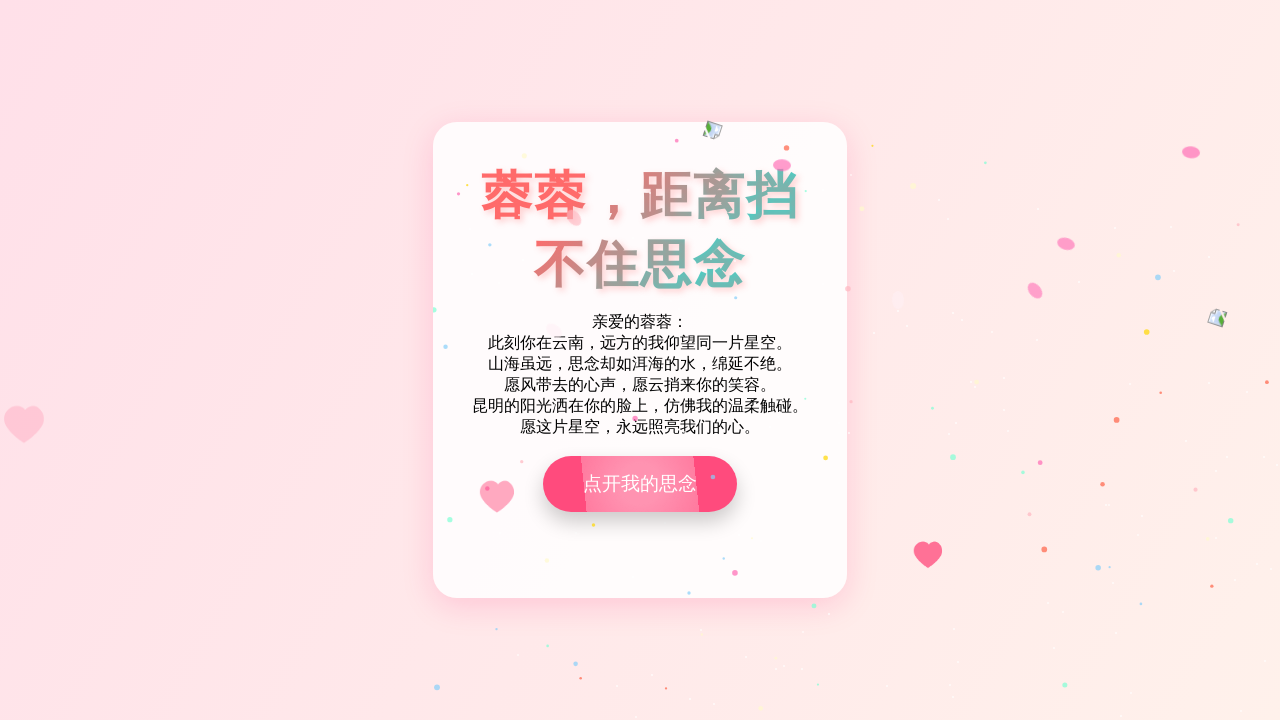